Tests clearing the complete state of all items by checking and unchecking toggle-all

Starting URL: https://demo.playwright.dev/todomvc

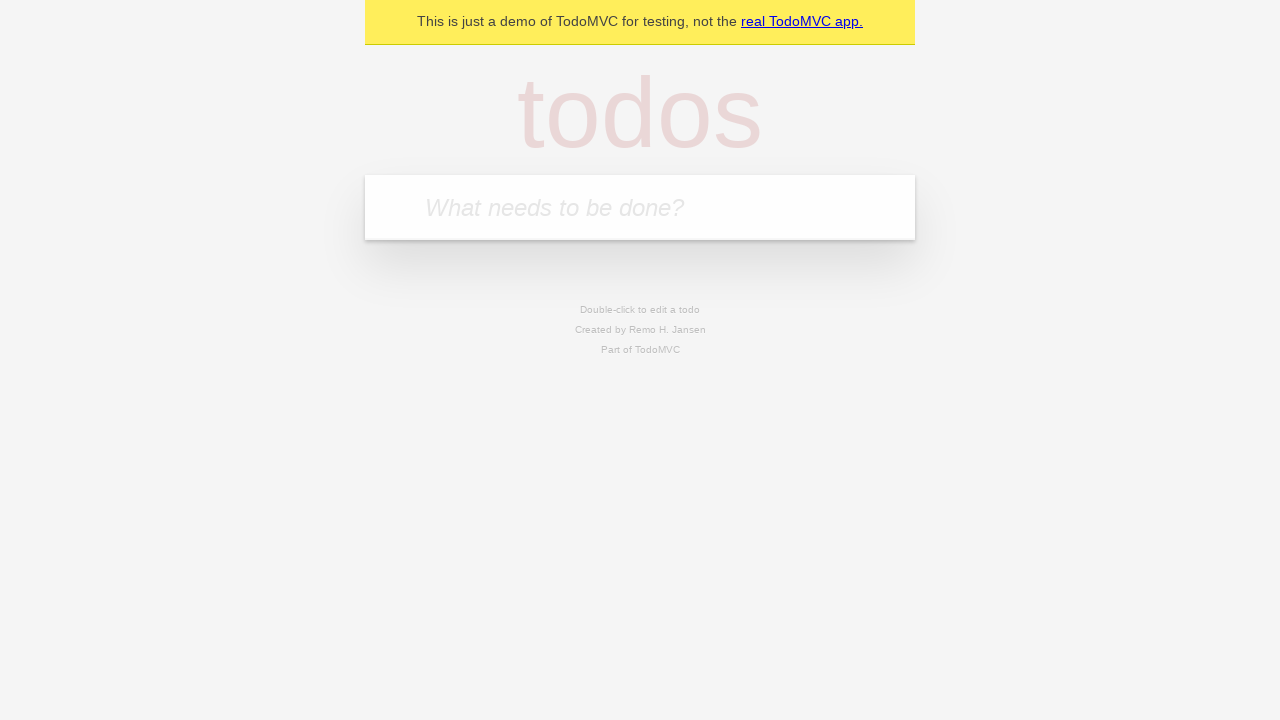

Filled new todo field with 'buy some cheese' on .new-todo
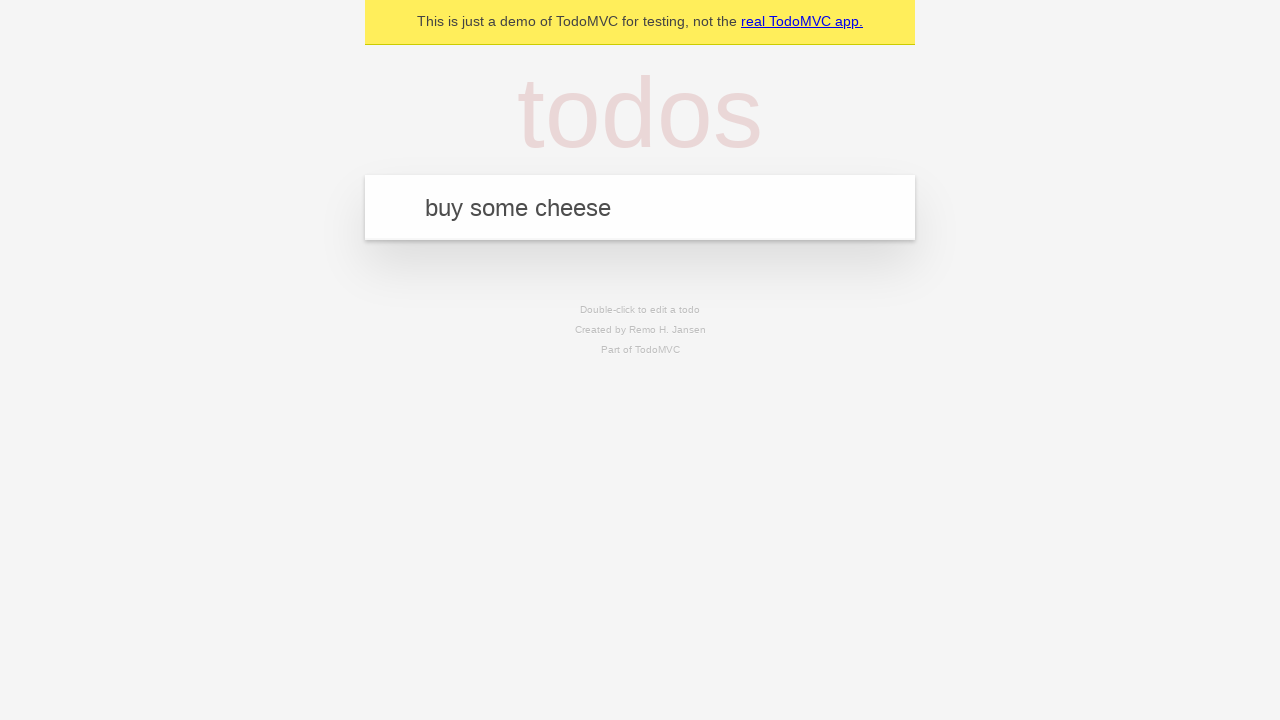

Pressed Enter to create first todo item on .new-todo
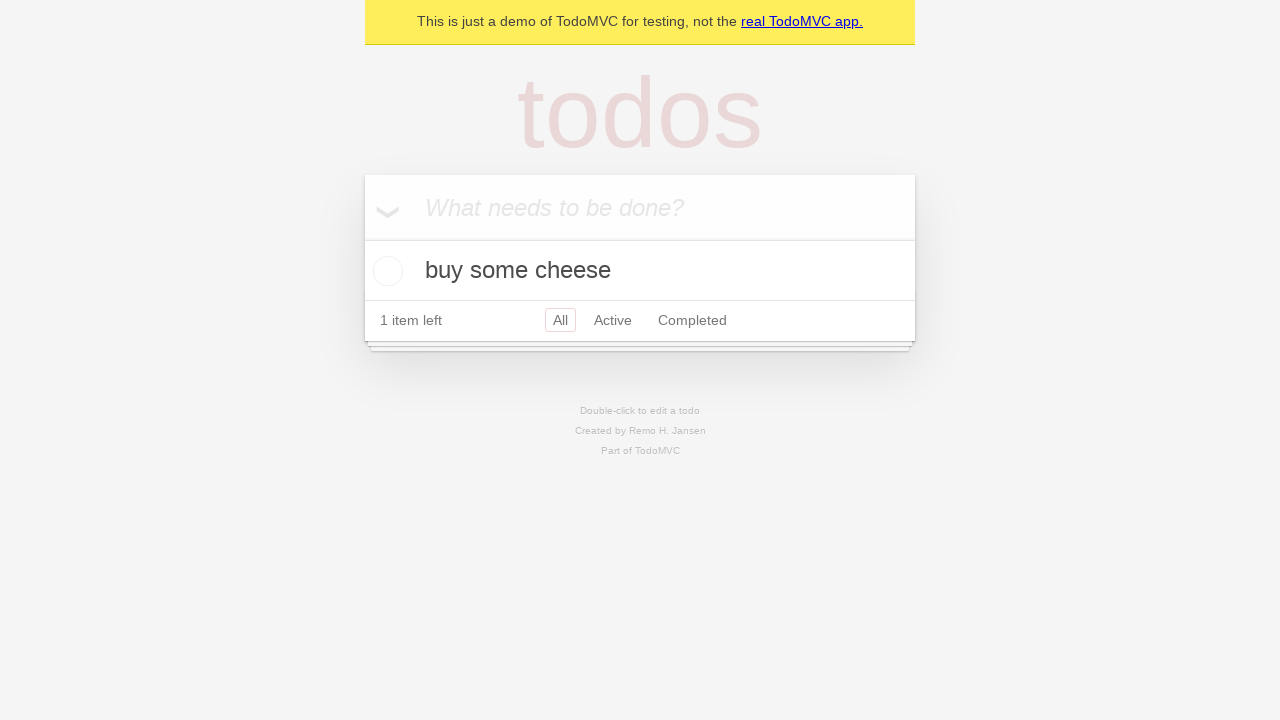

Filled new todo field with 'feed the cat' on .new-todo
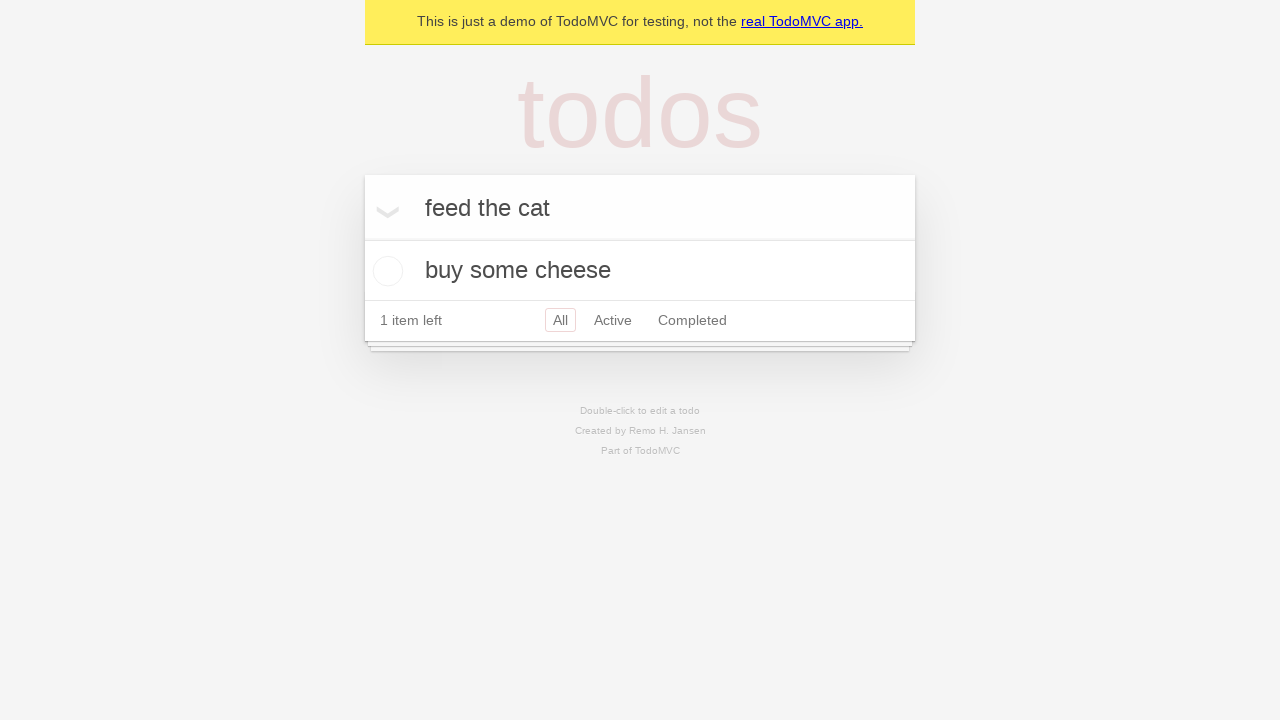

Pressed Enter to create second todo item on .new-todo
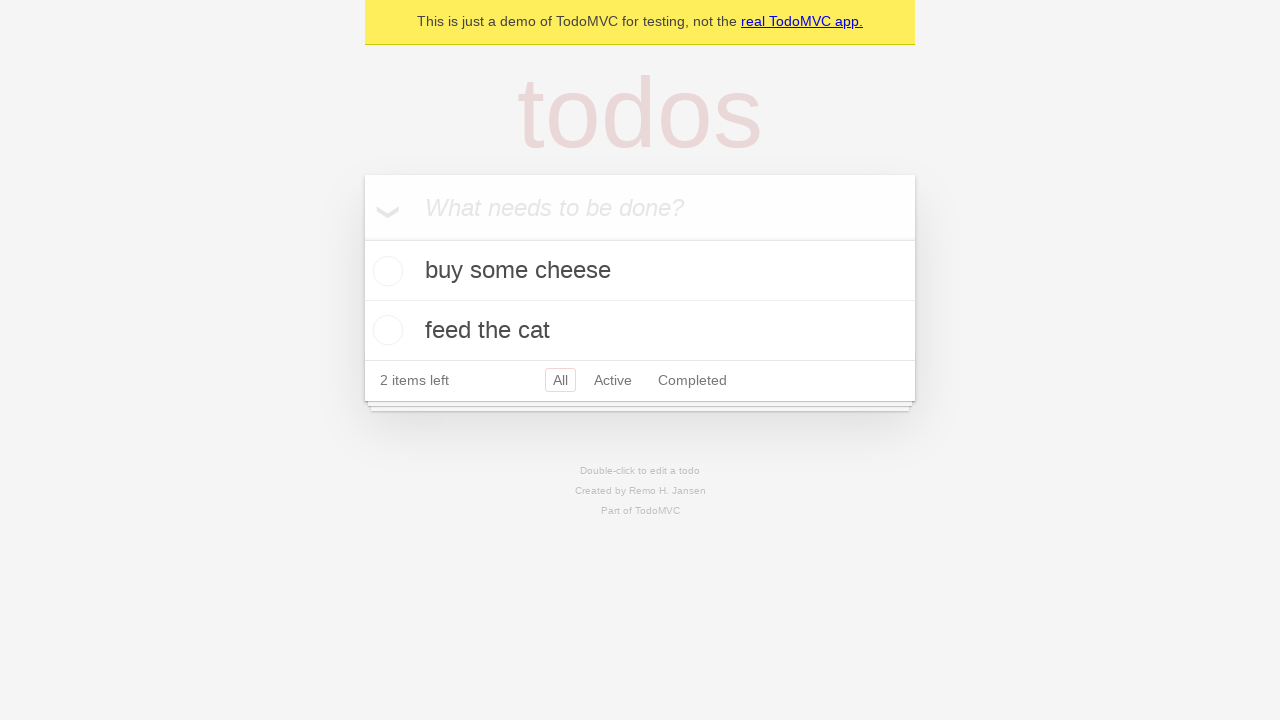

Filled new todo field with 'book a doctors appointment' on .new-todo
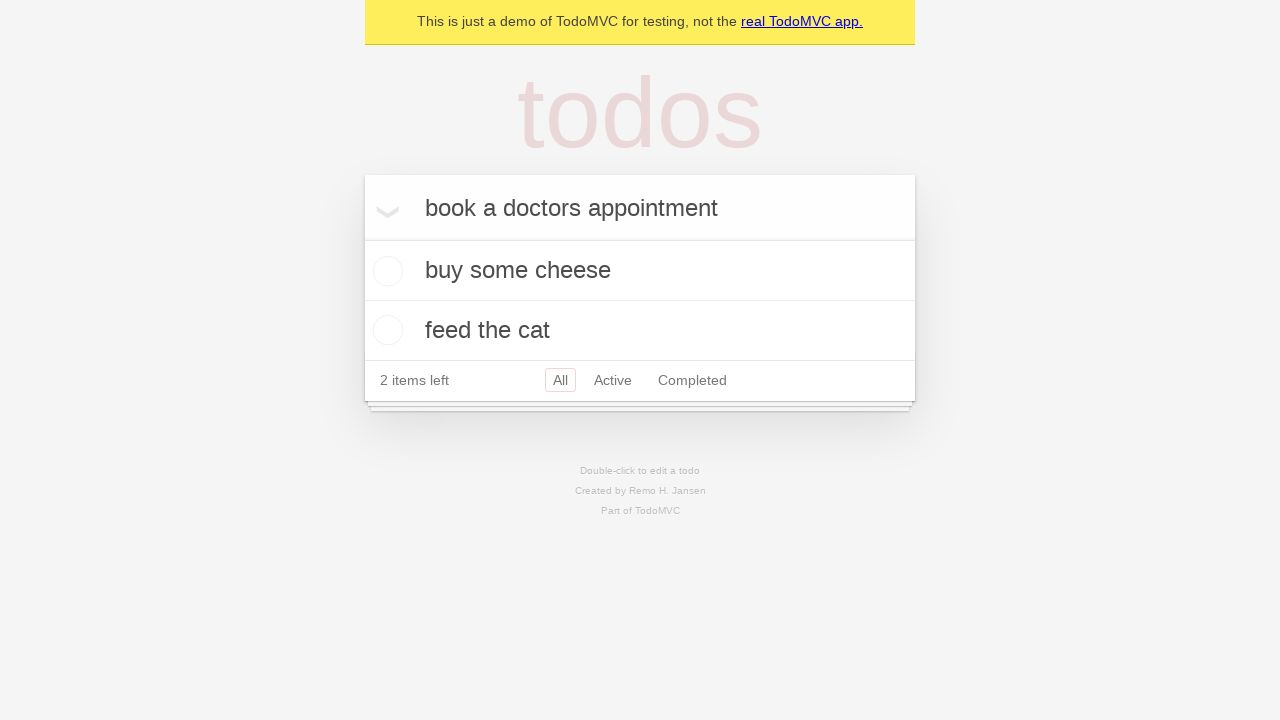

Pressed Enter to create third todo item on .new-todo
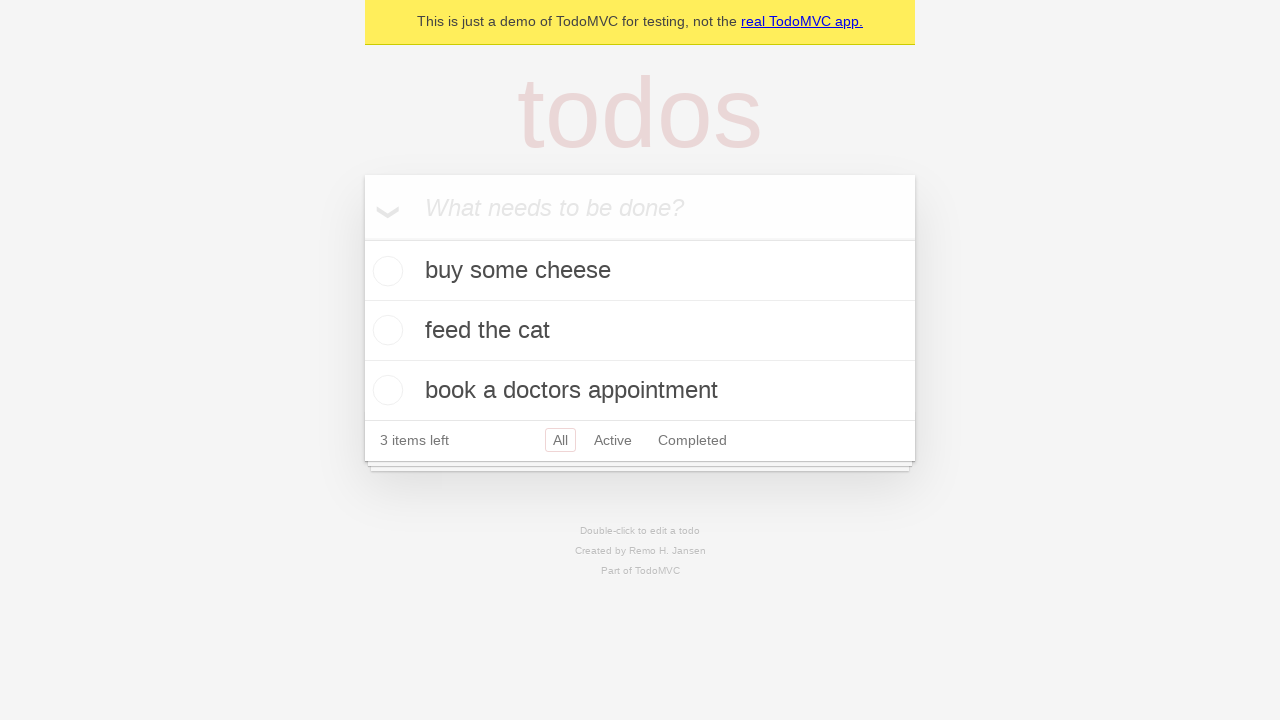

Waited for all three todo items to be present in the list
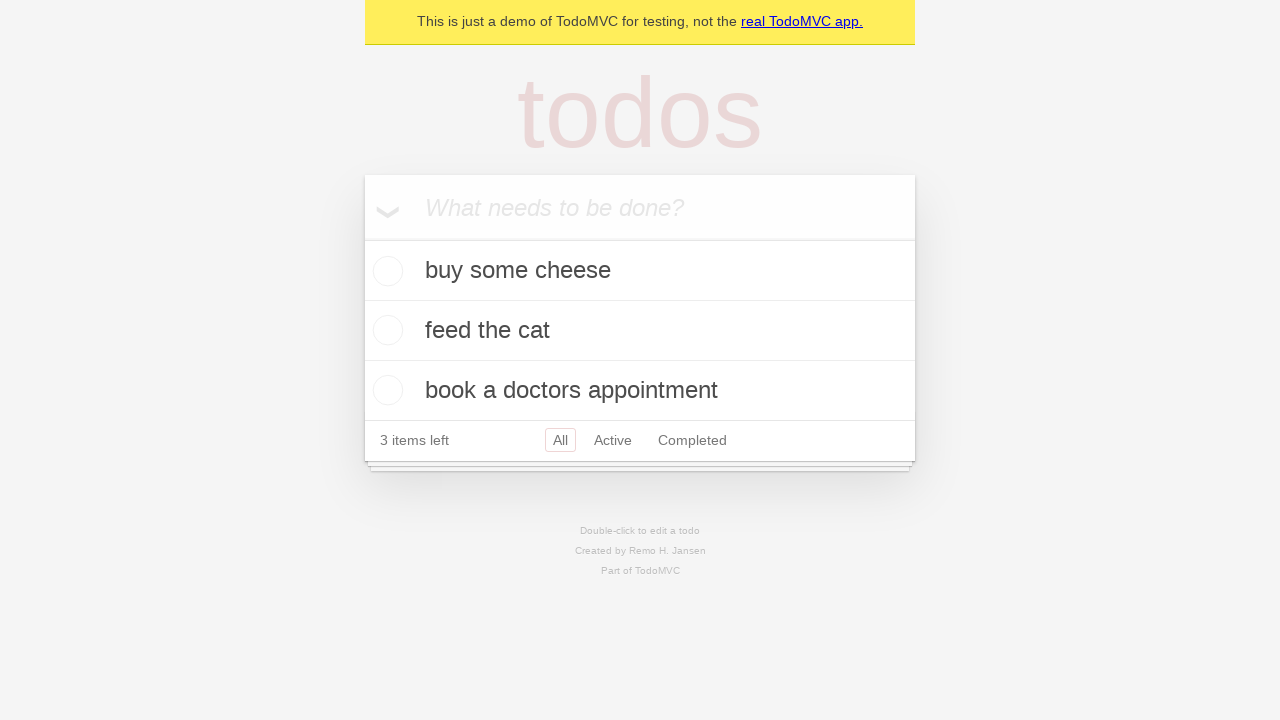

Checked toggle-all to mark all items as complete at (362, 238) on .toggle-all
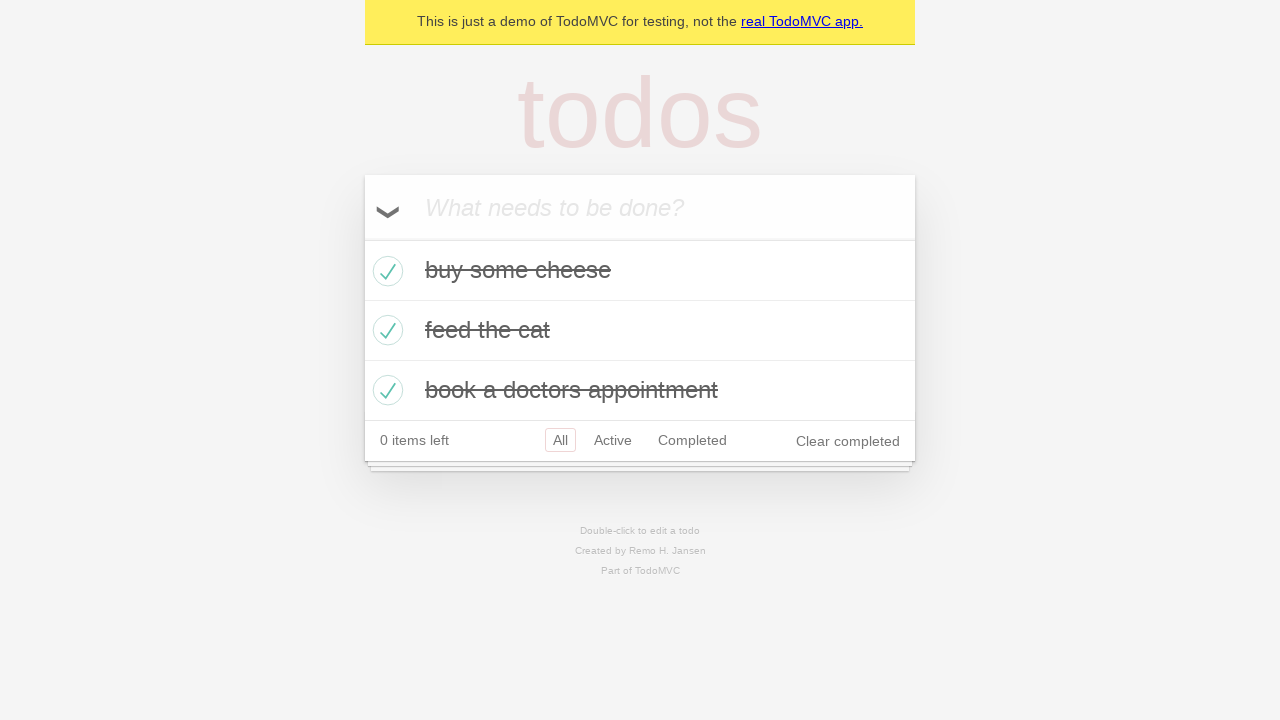

Unchecked toggle-all to clear the complete state of all items at (362, 238) on .toggle-all
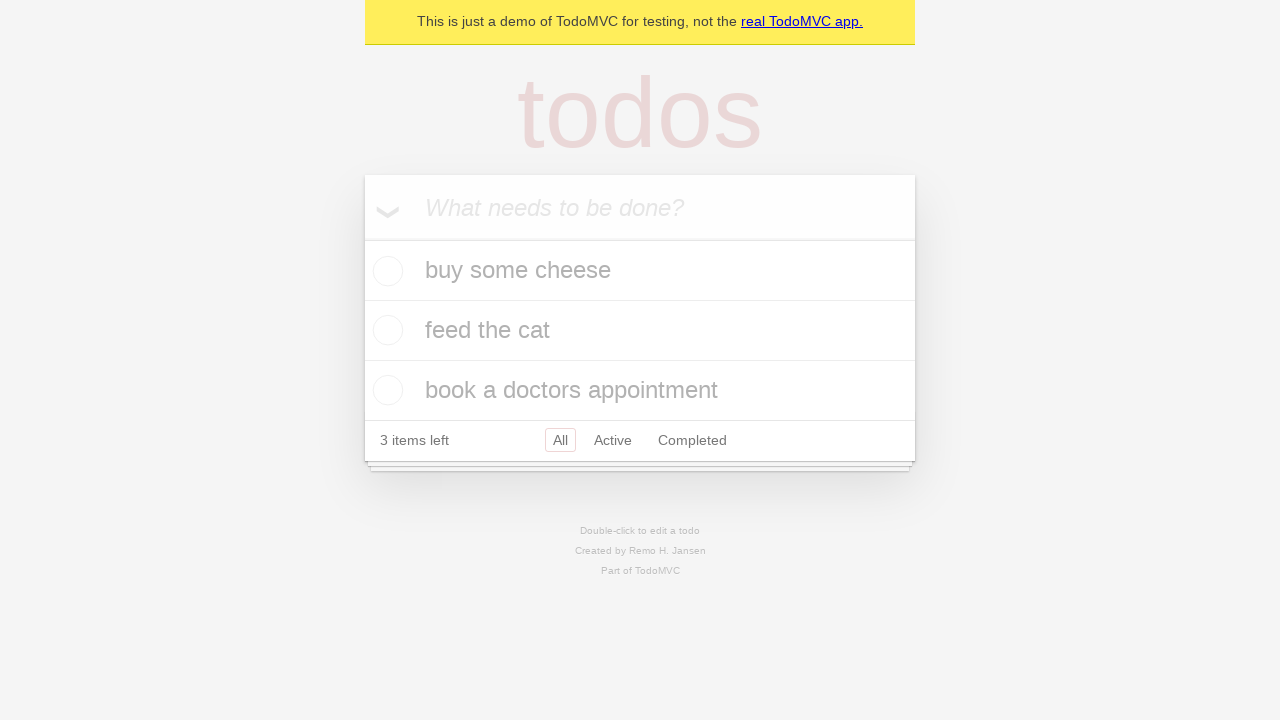

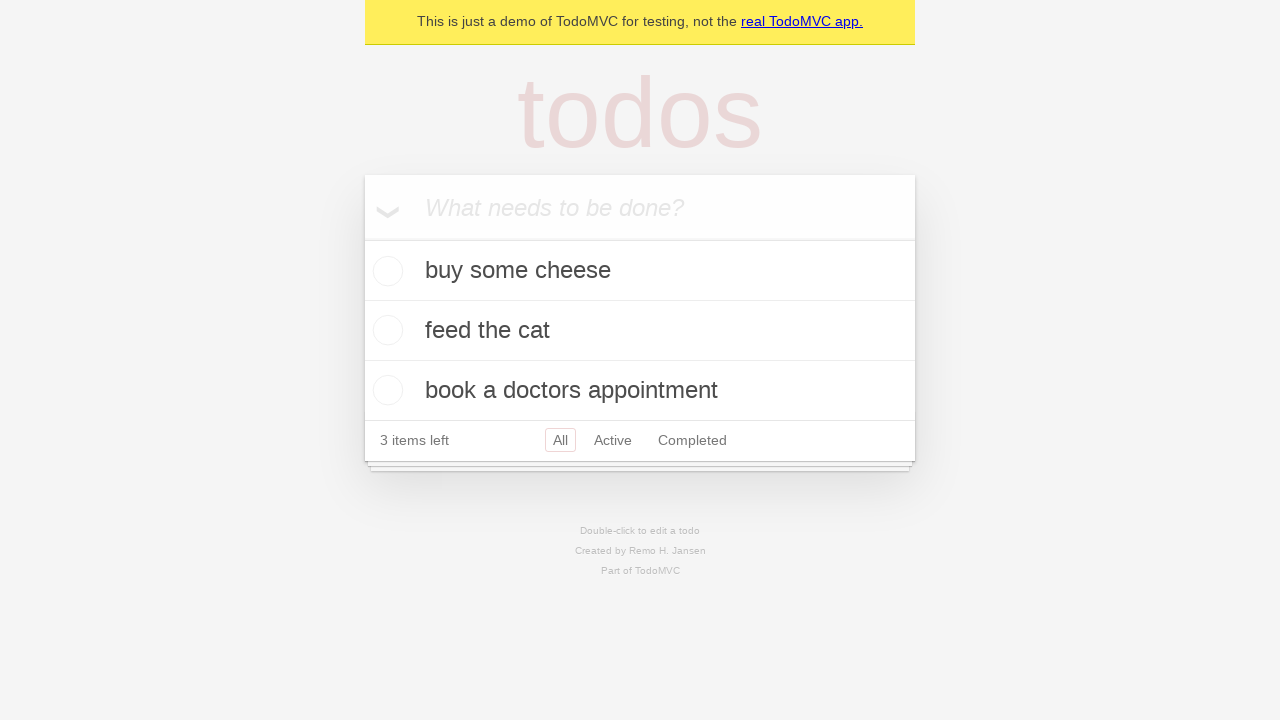